Tests text input functionality by entering text into an input field and clicking a button that updates its text based on the input

Starting URL: http://uitestingplayground.com/textinput

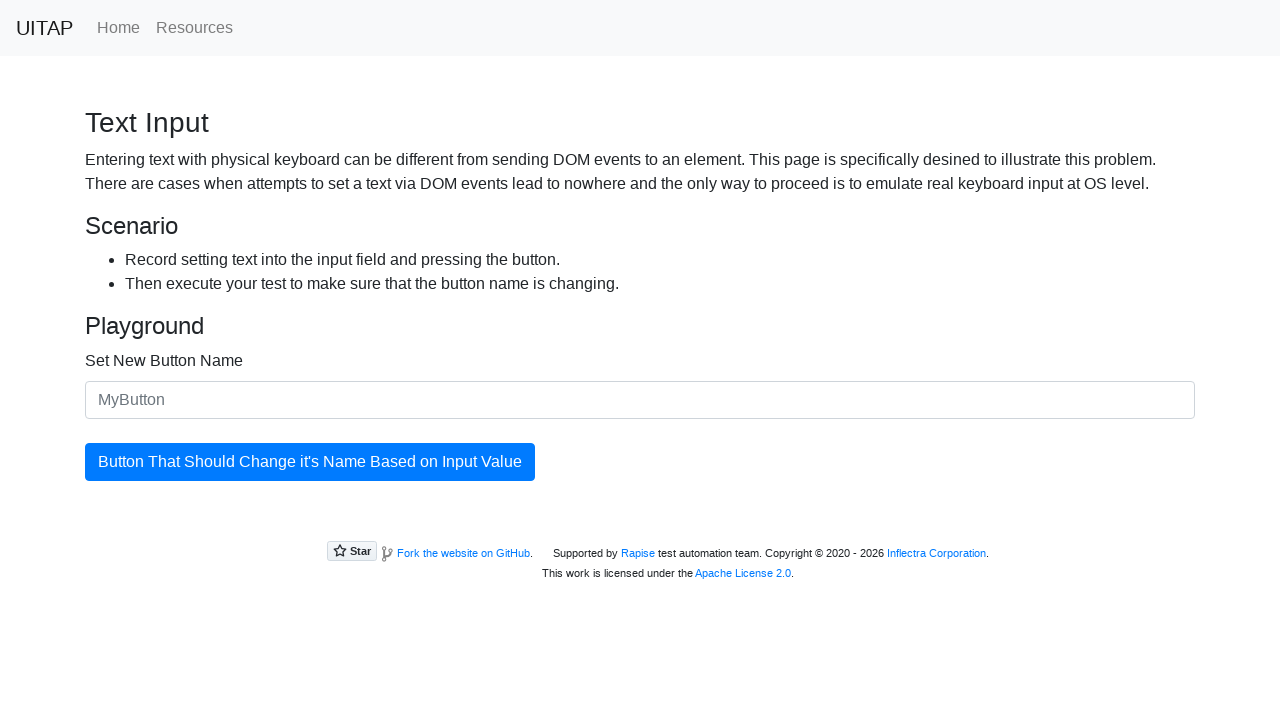

Filled text input field with 'SkyPro' on #newButtonName
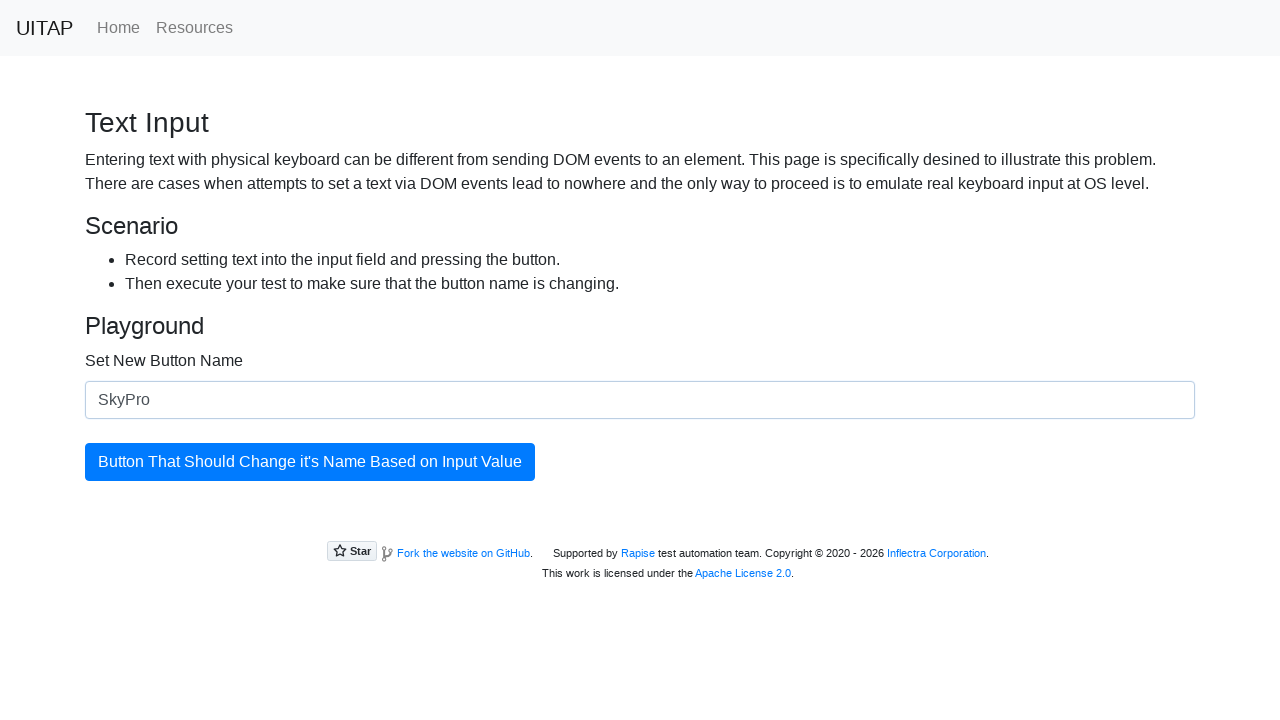

Clicked the button to update its text at (310, 462) on #updatingButton
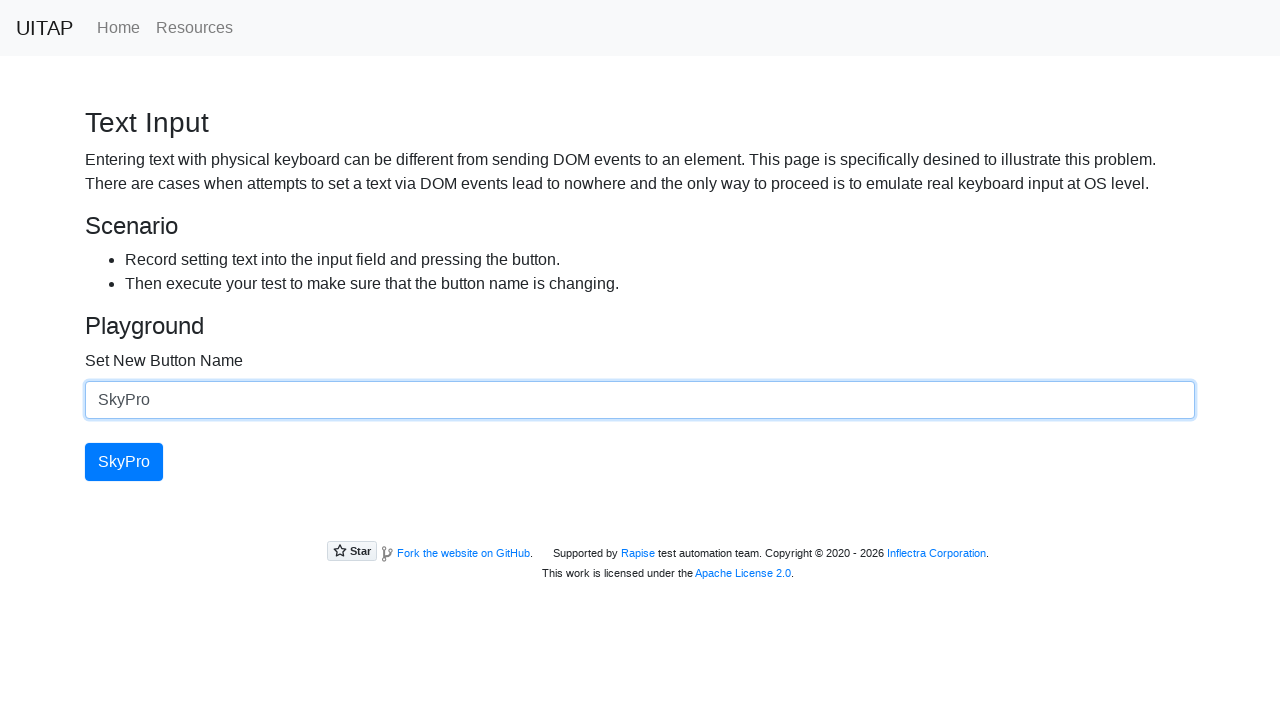

Verified button is present after update
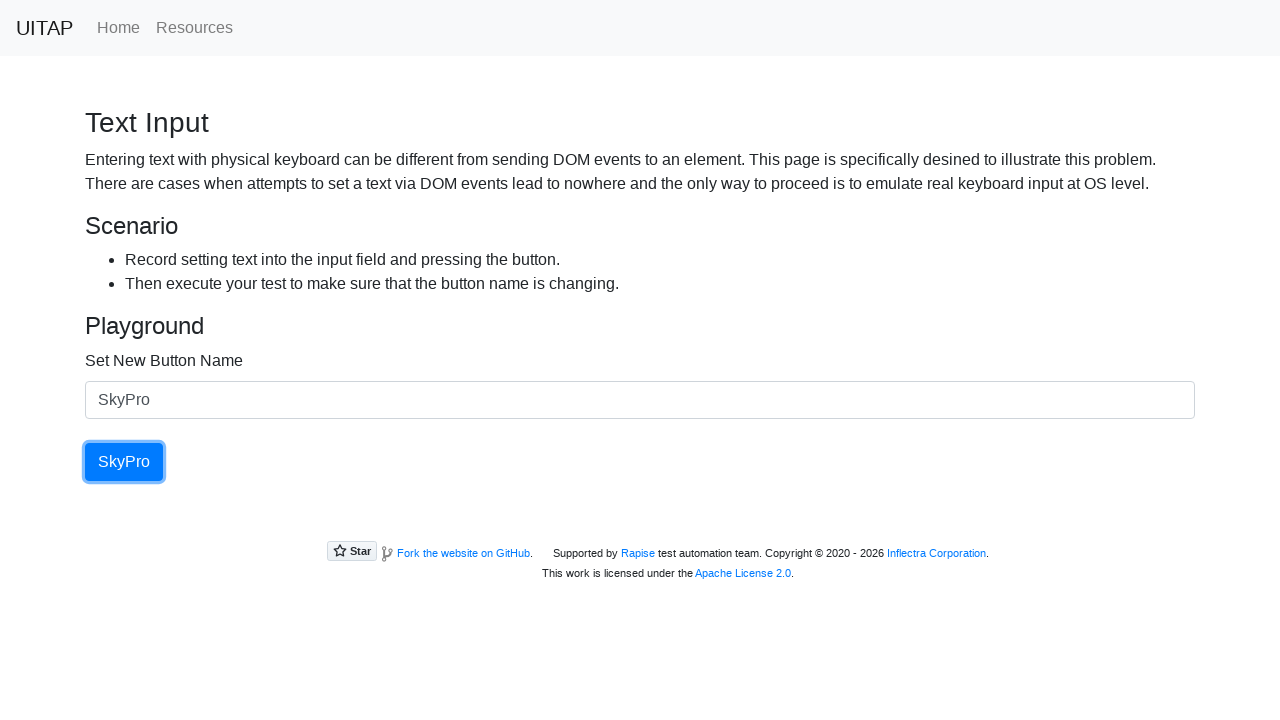

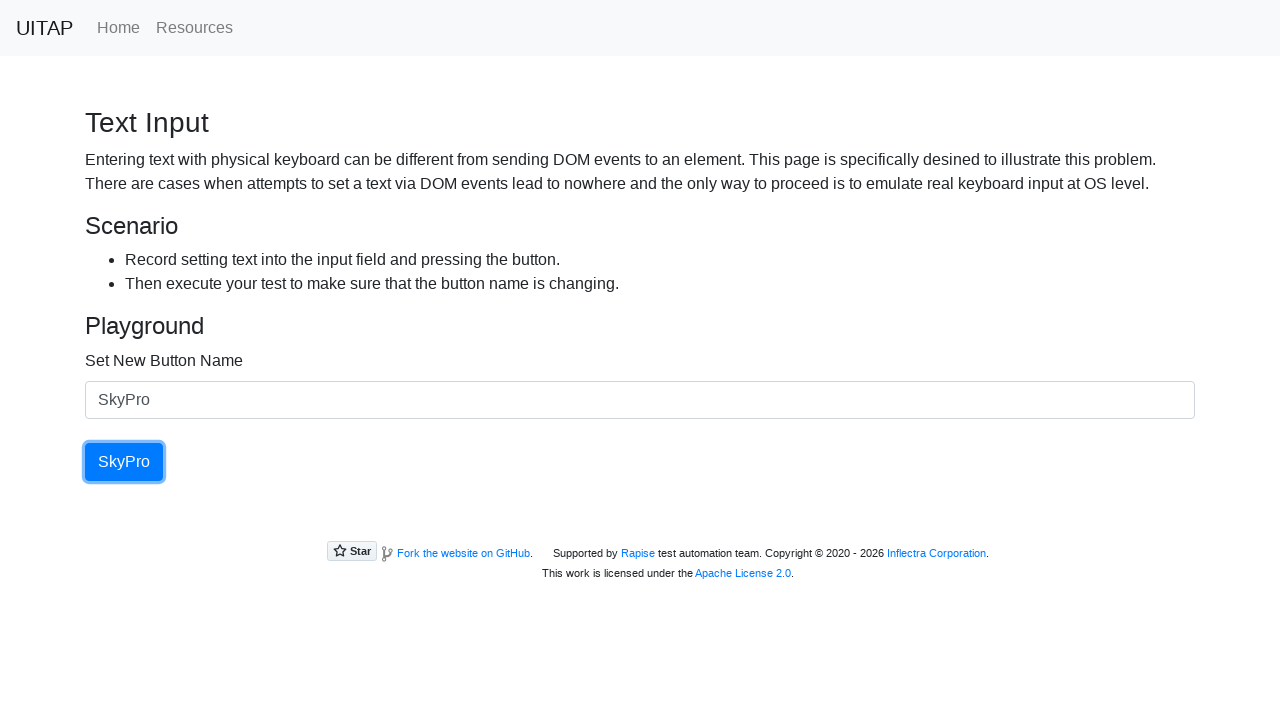